Launches the OrangeHRM demo application homepage

Starting URL: https://opensource-demo.orangehrmlive.com/

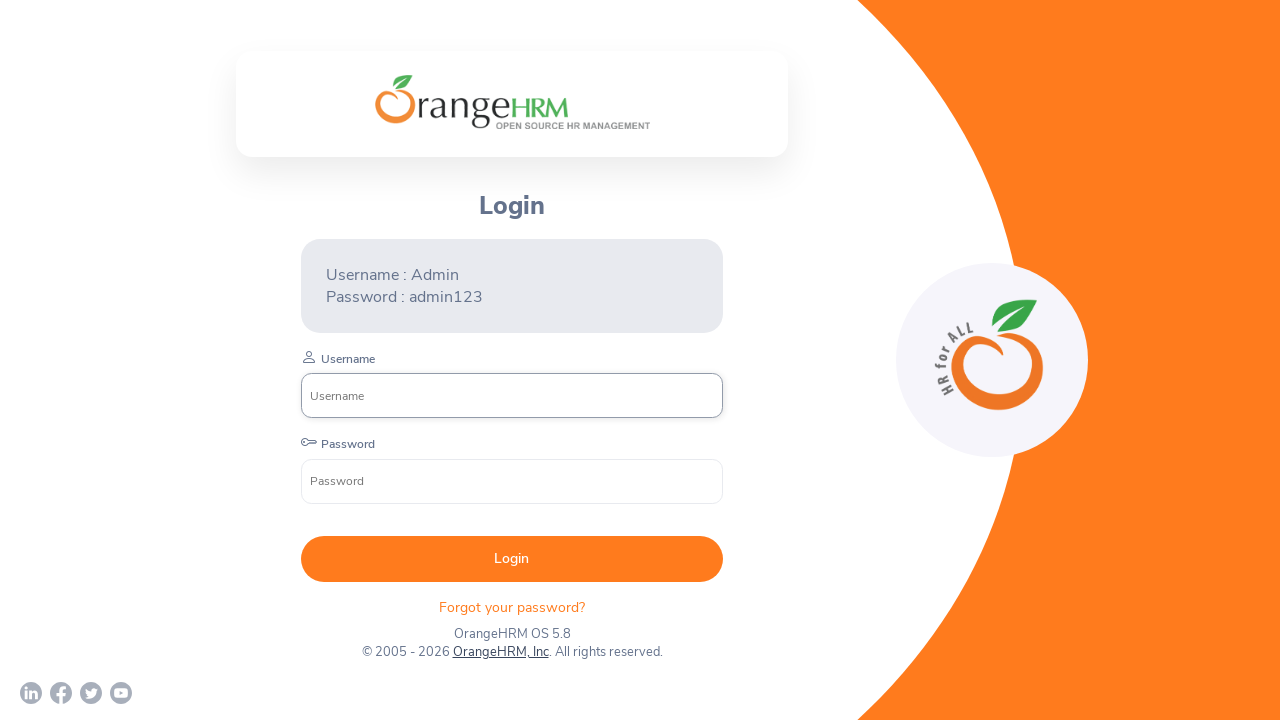

Navigated to OrangeHRM demo application homepage
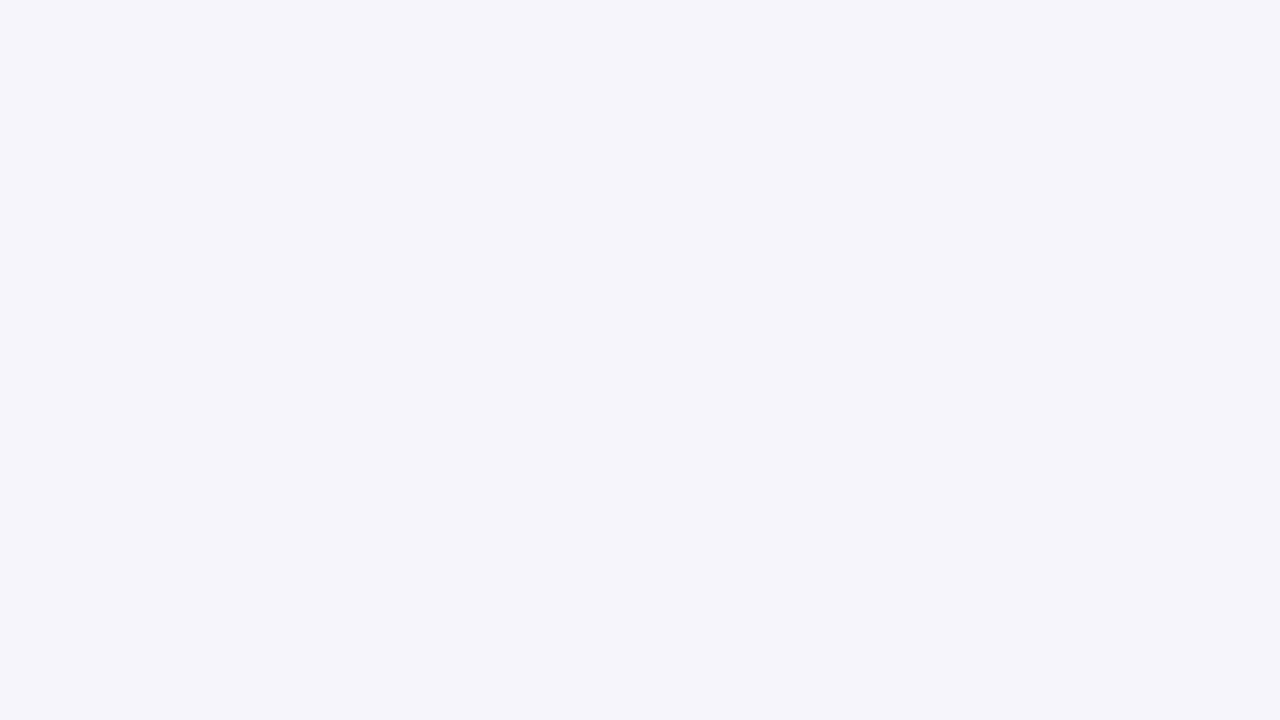

Page fully loaded and network idle
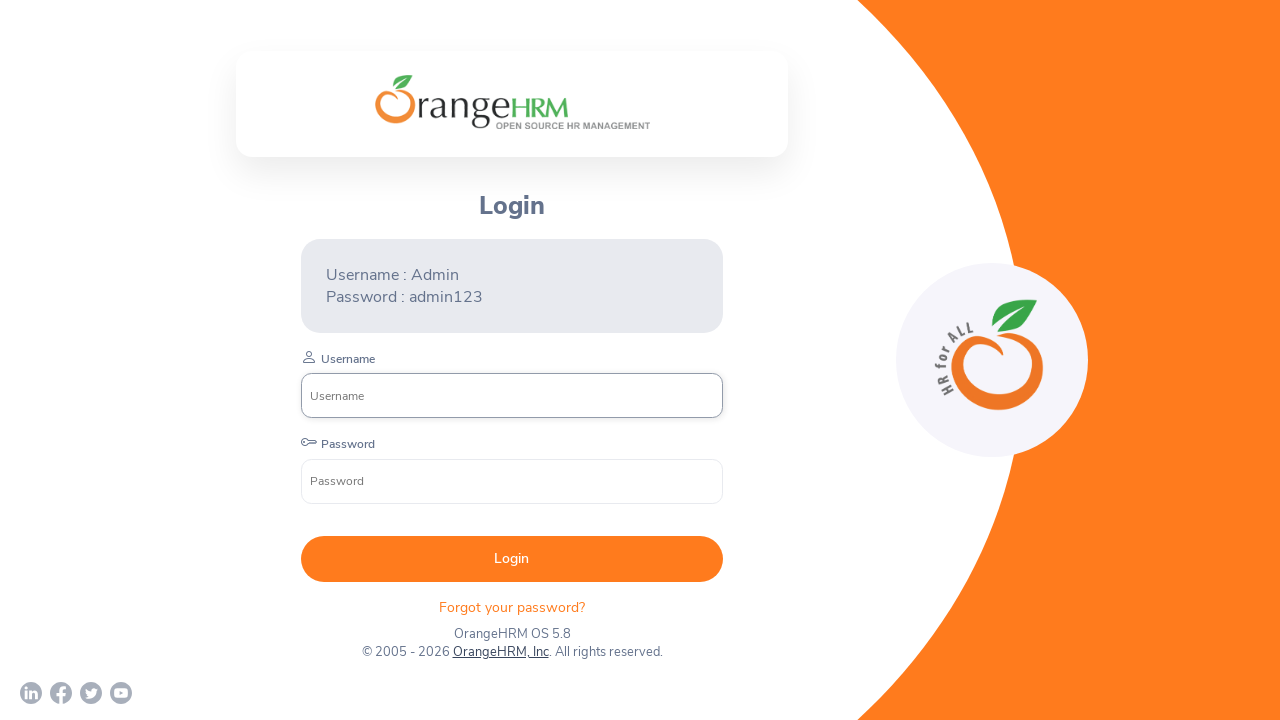

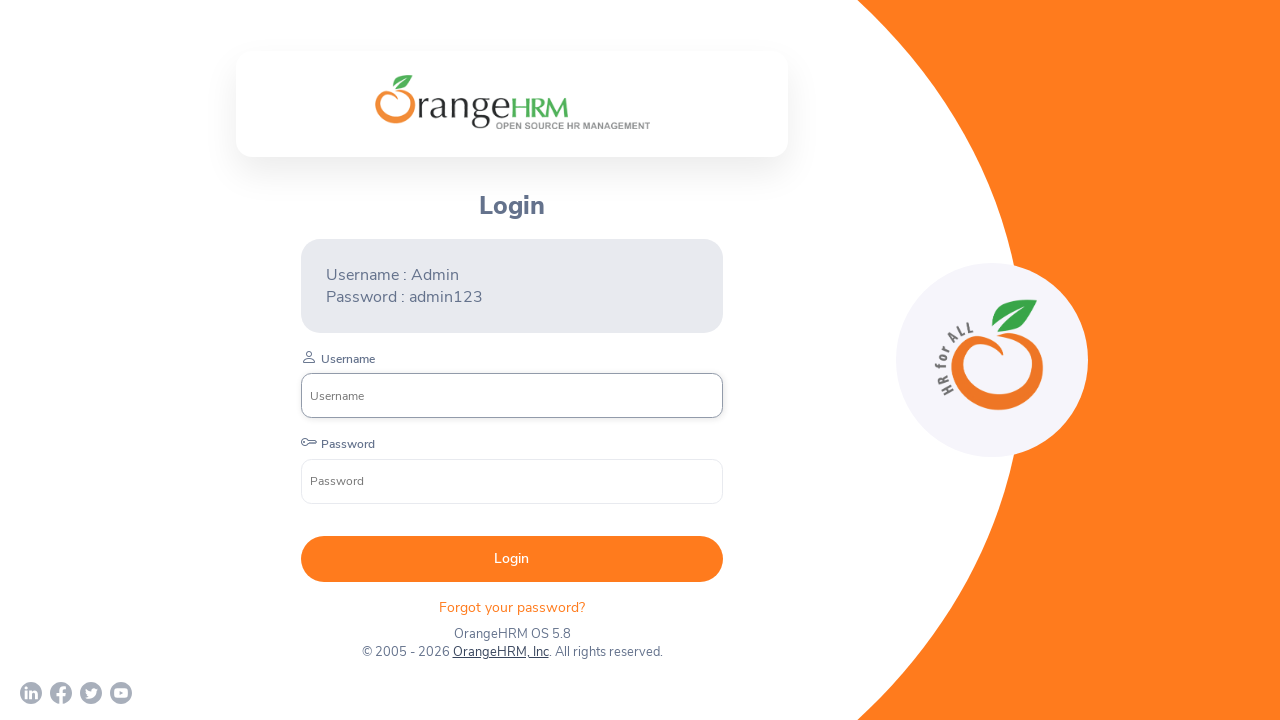